Navigates to the OrangeHRM demo site and verifies that the page title is "OrangeHRM"

Starting URL: https://opensource-demo.orangehrmlive.com/

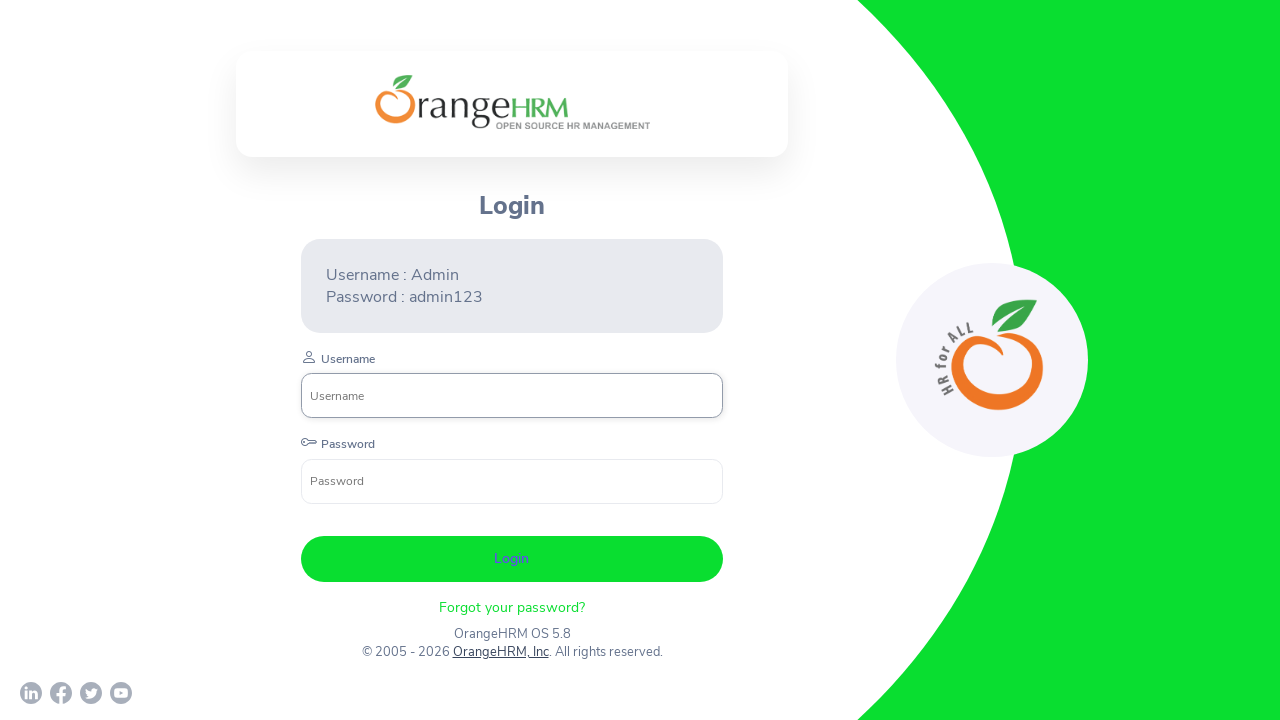

Navigated to OrangeHRM demo site at https://opensource-demo.orangehrmlive.com/
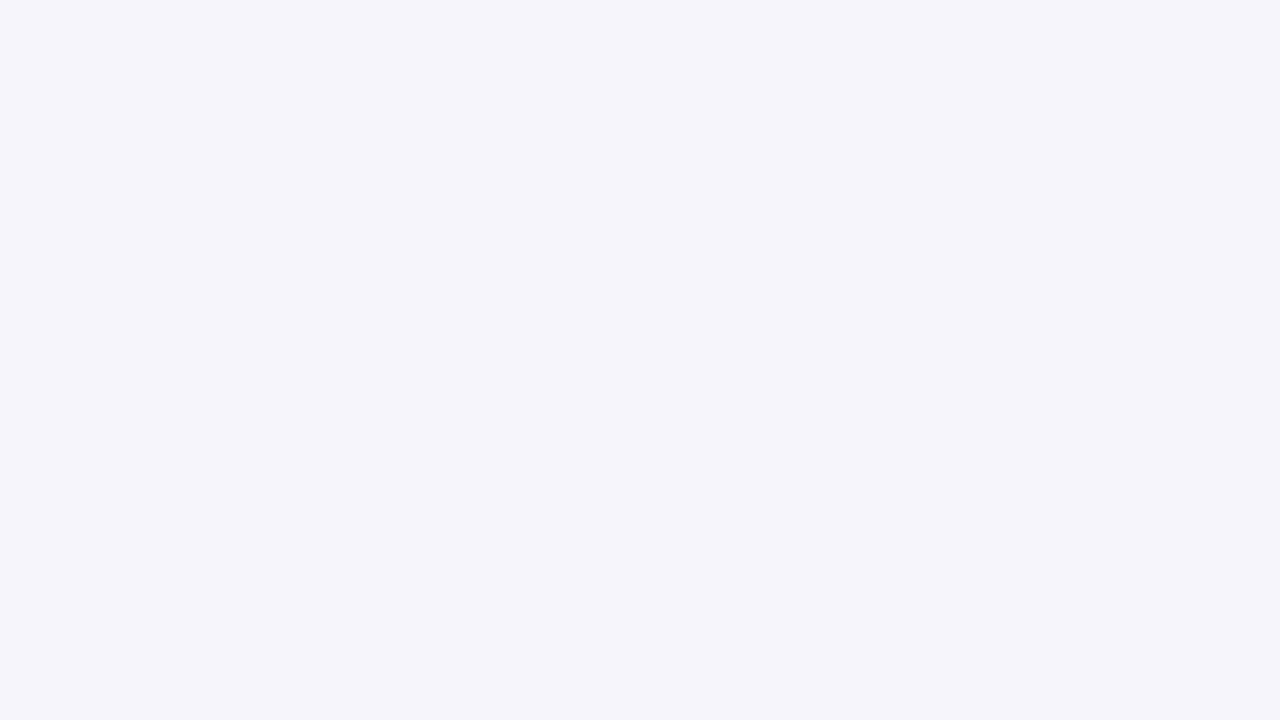

Page loaded - domcontentloaded state reached
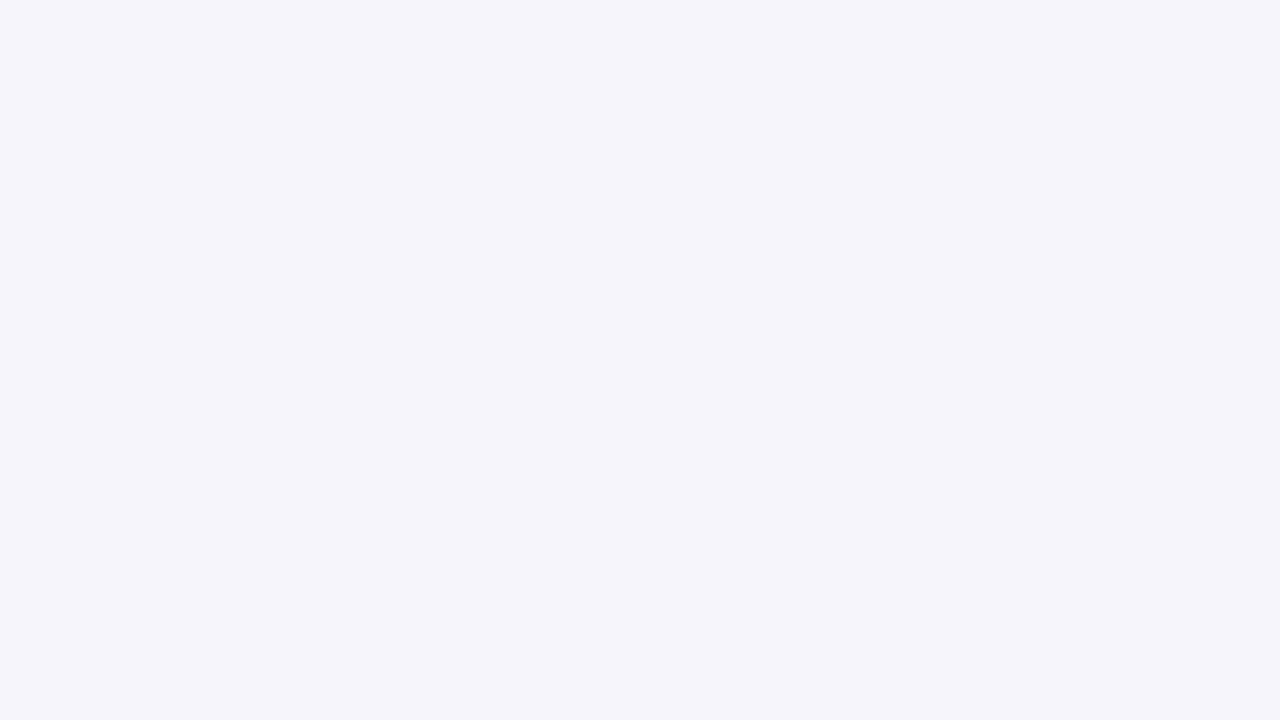

Verified page title is 'OrangeHRM'
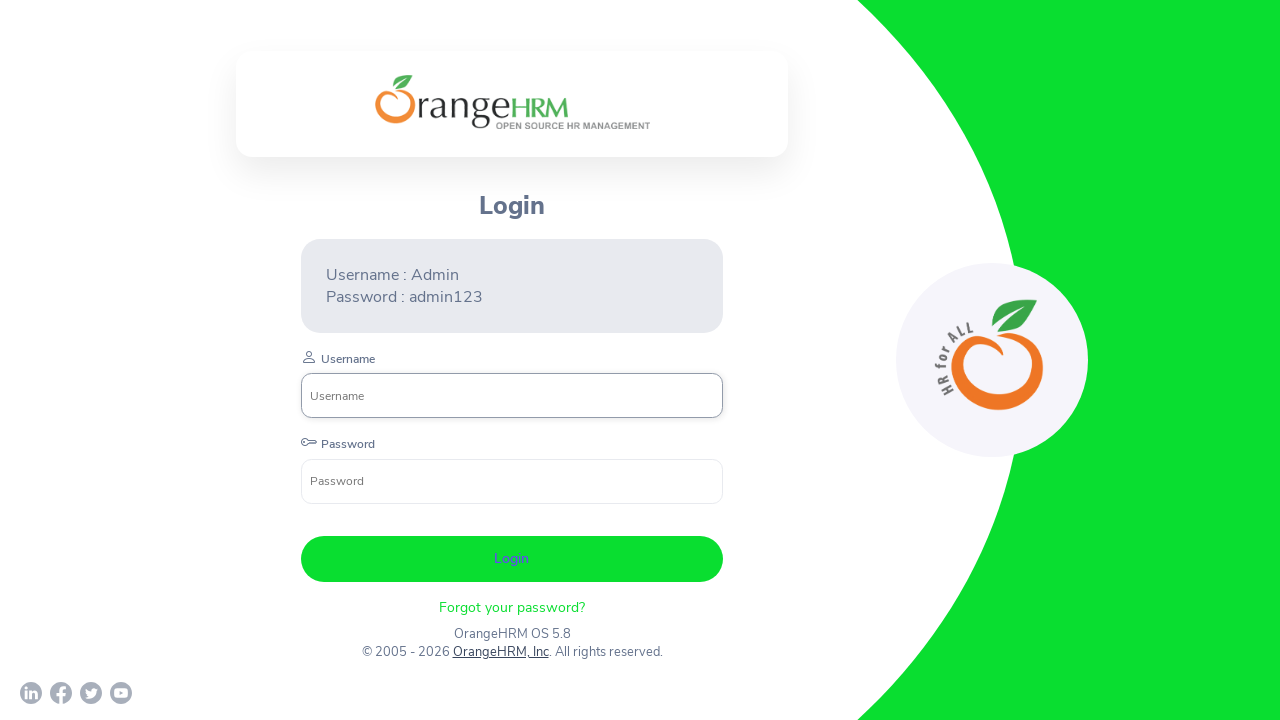

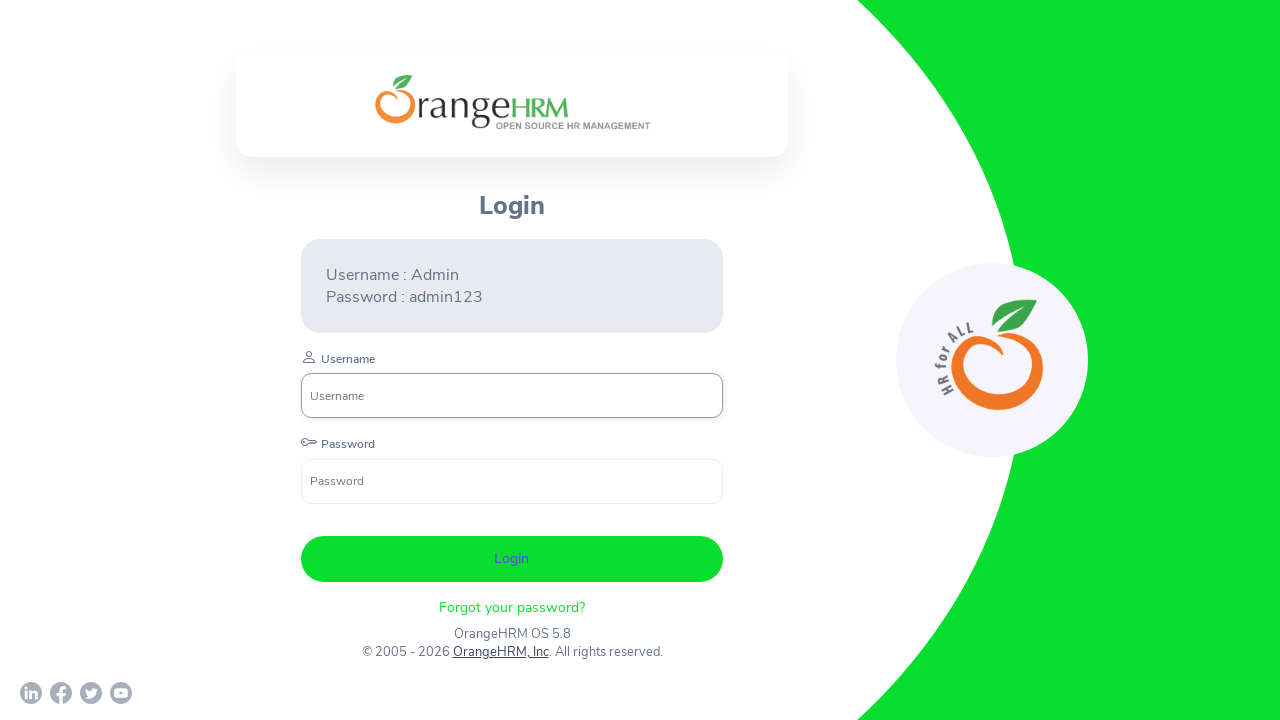